Tests the search functionality on python.org by entering "pycon" as a search query and verifying that results are returned.

Starting URL: https://www.python.org

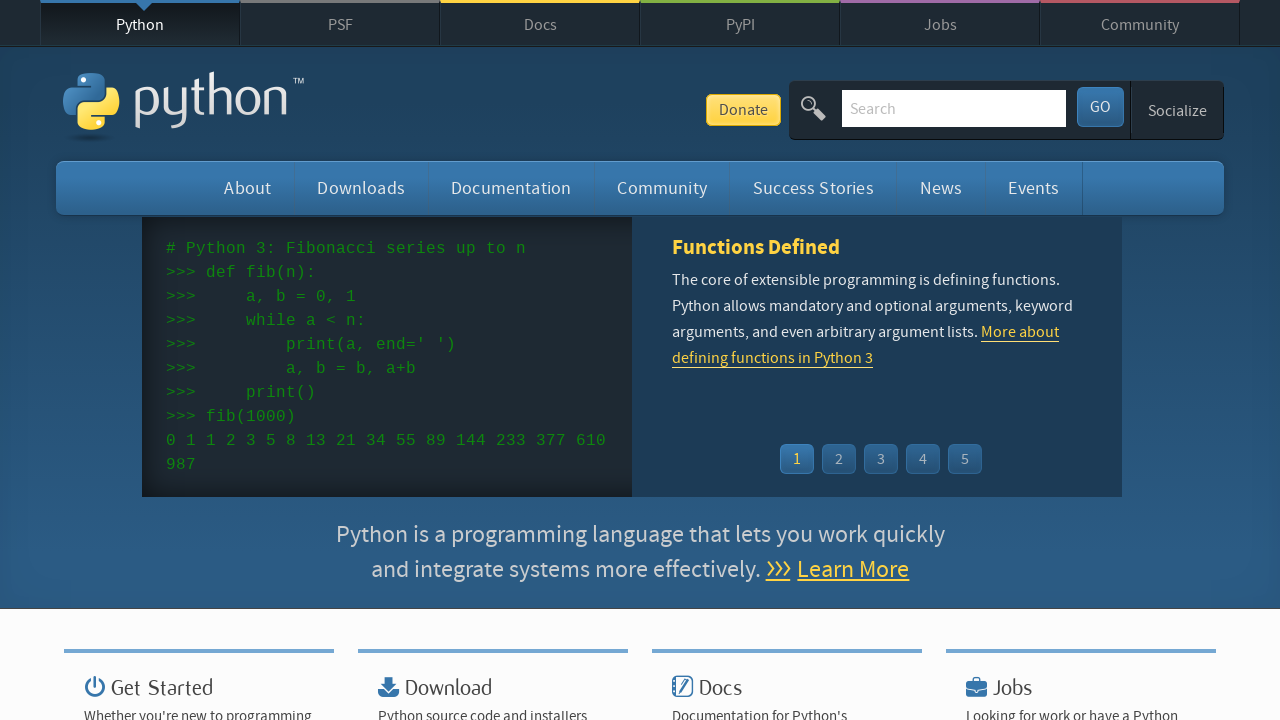

Verified 'Python' is in page title
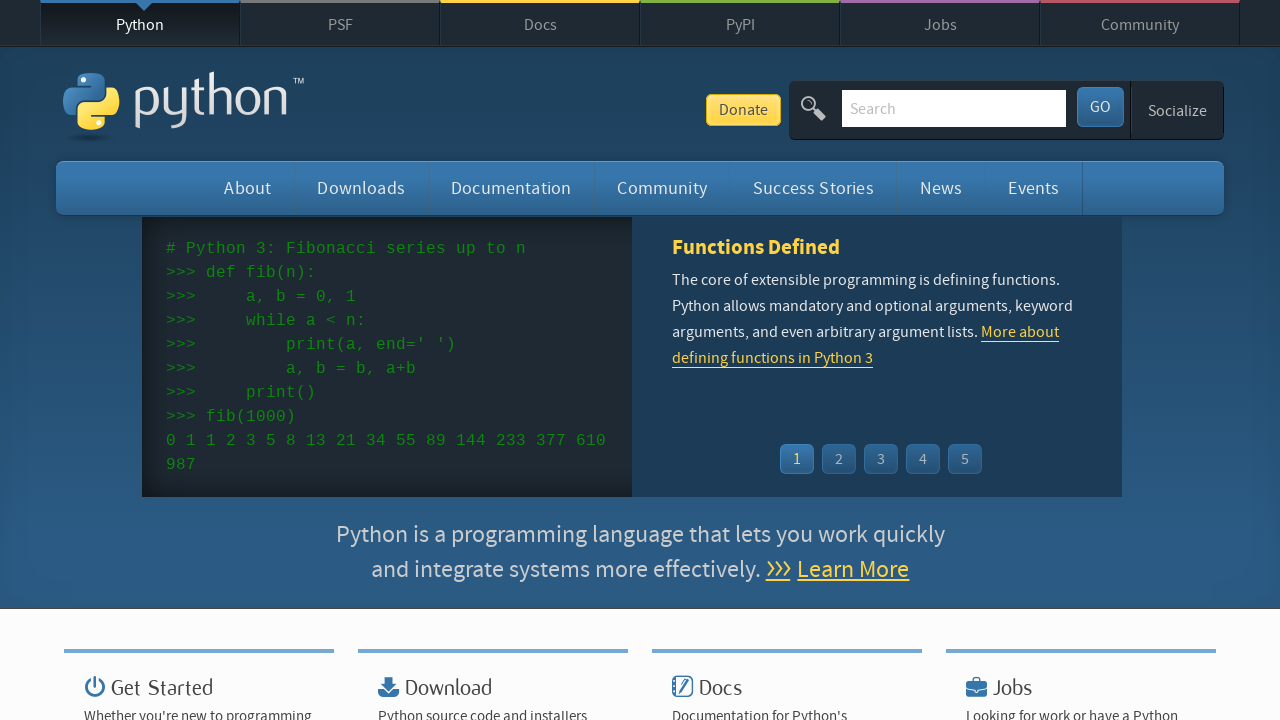

Filled search field with 'pycon' on #id-search-field
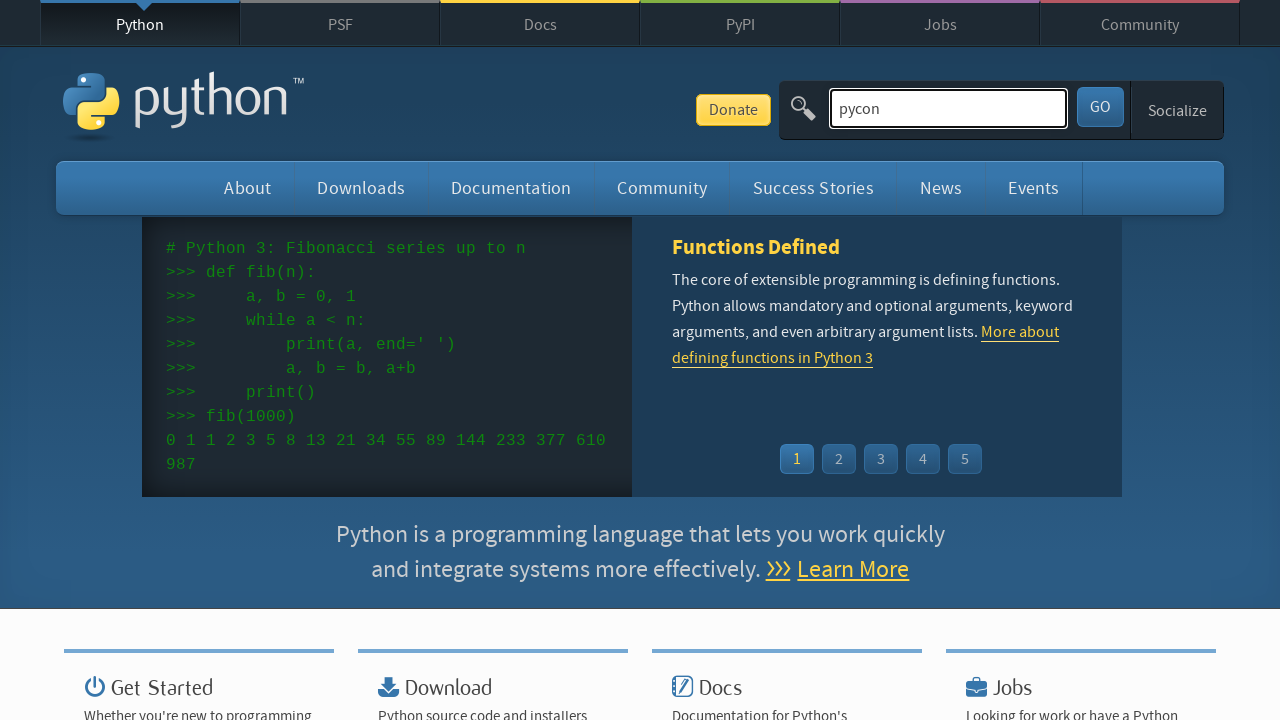

Pressed Enter to submit search query on #id-search-field
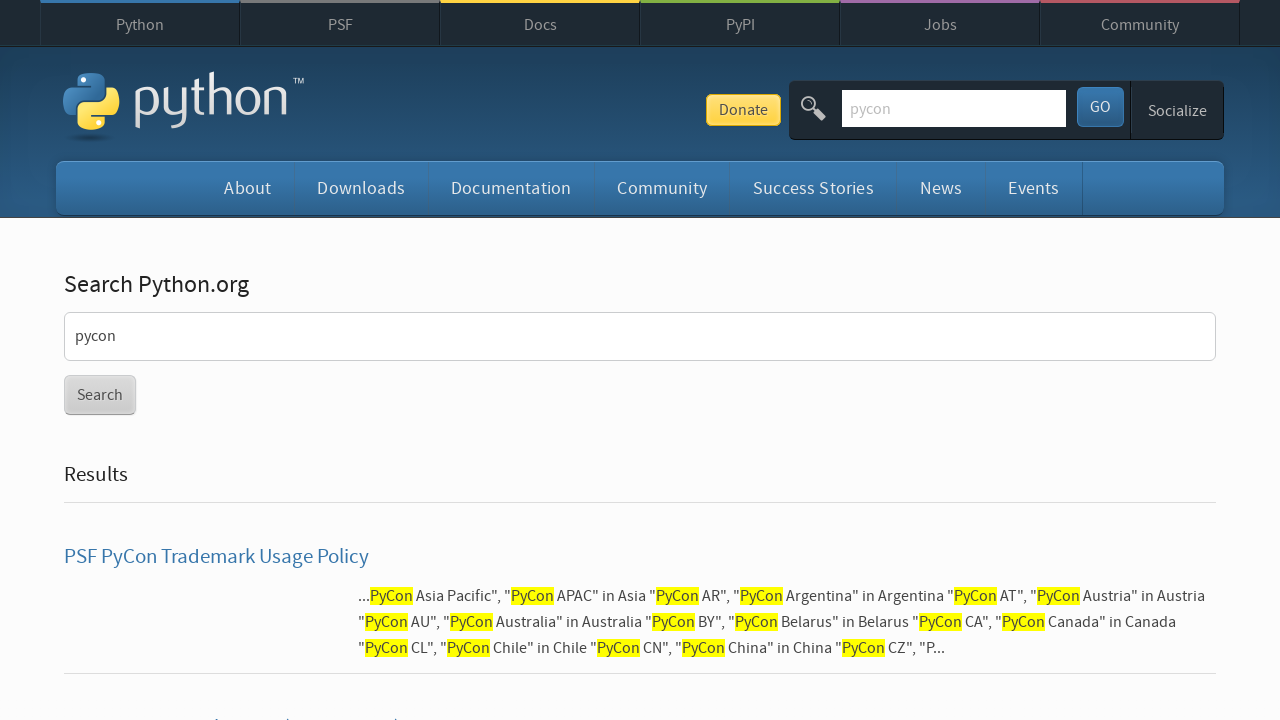

Waited for page to reach domcontentloaded state
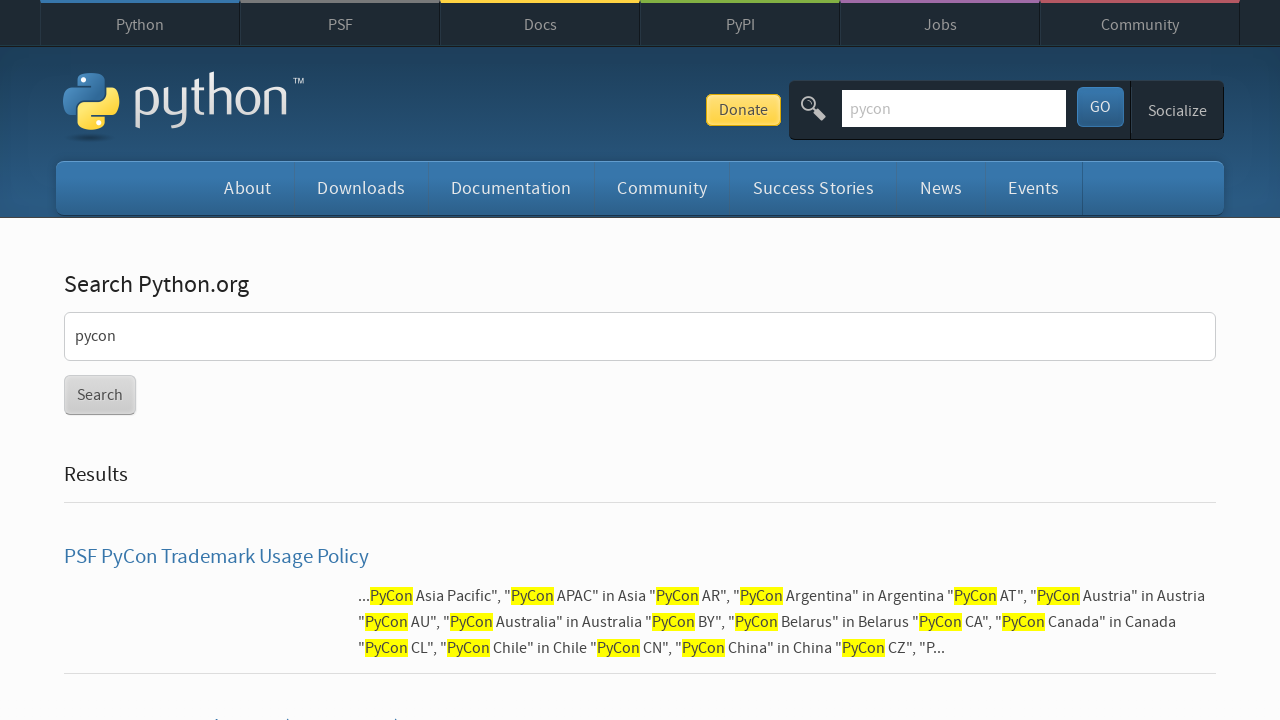

Verified search results were returned (no 'No results found' message)
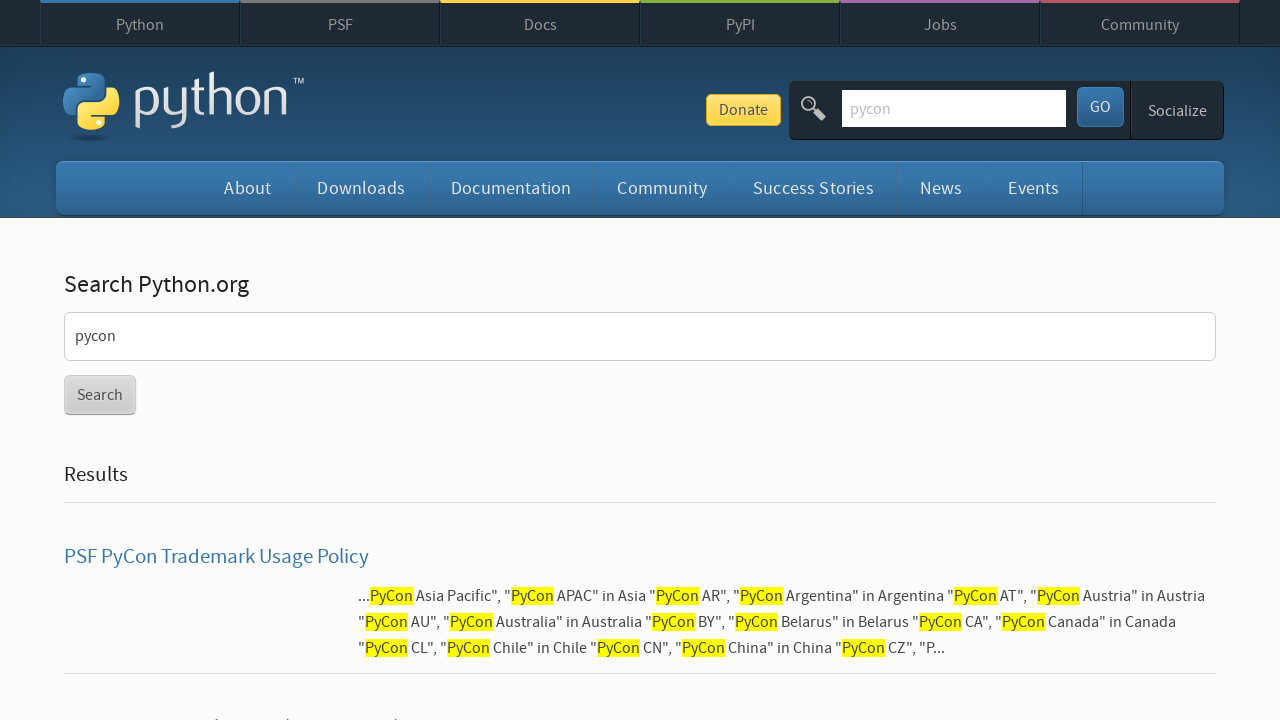

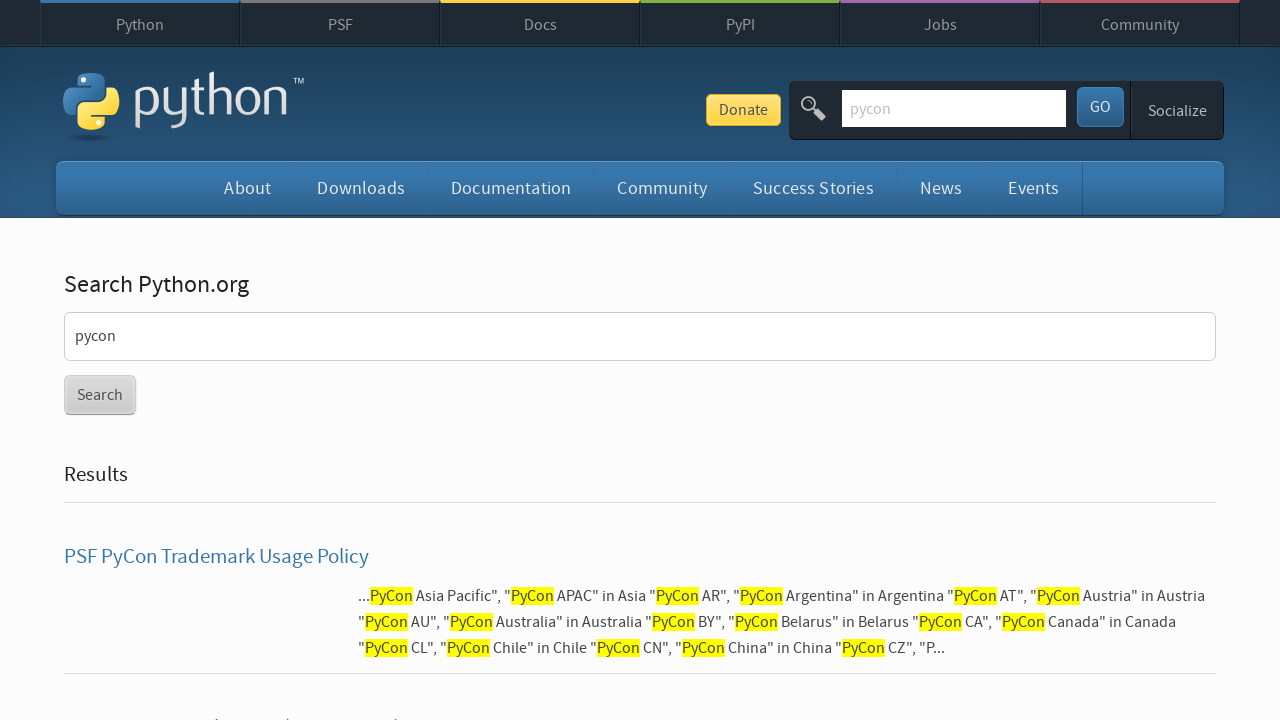